Tests dropdown/select element functionality by selecting options using visible text, index, and value attribute methods

Starting URL: https://training-support.net/webelements/selects

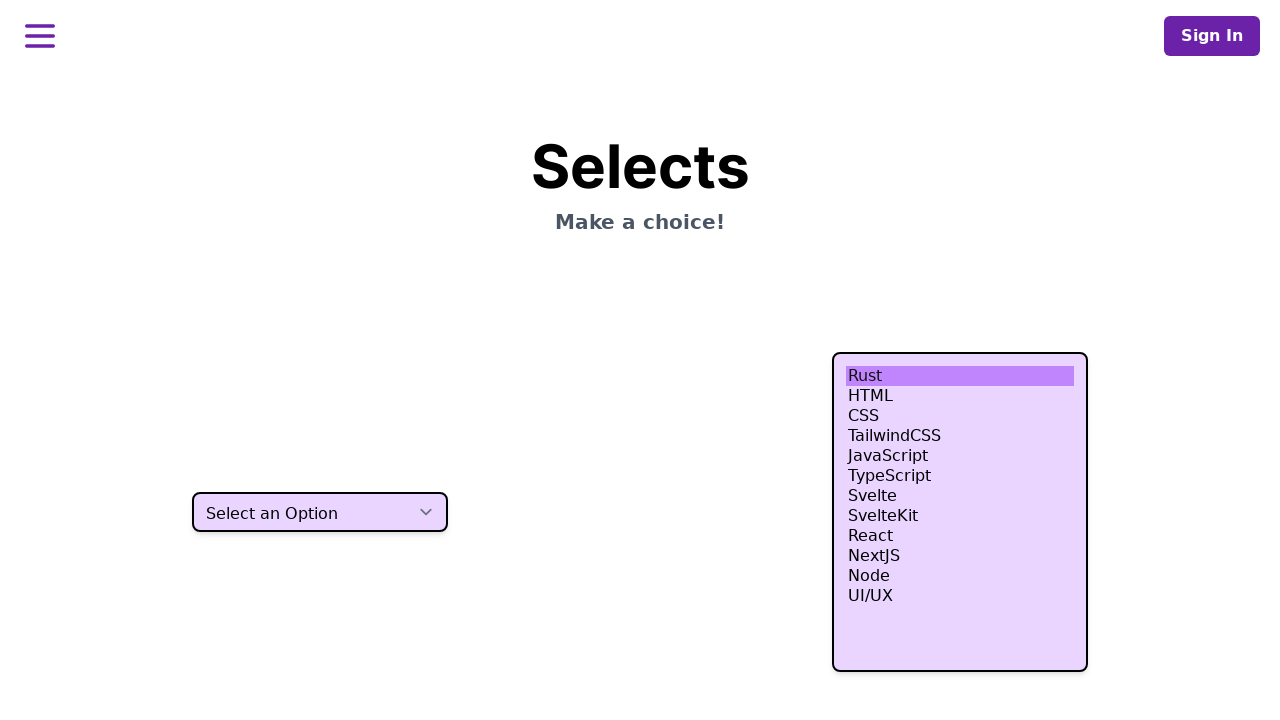

Selected 'One' from dropdown using visible text on select.h-10
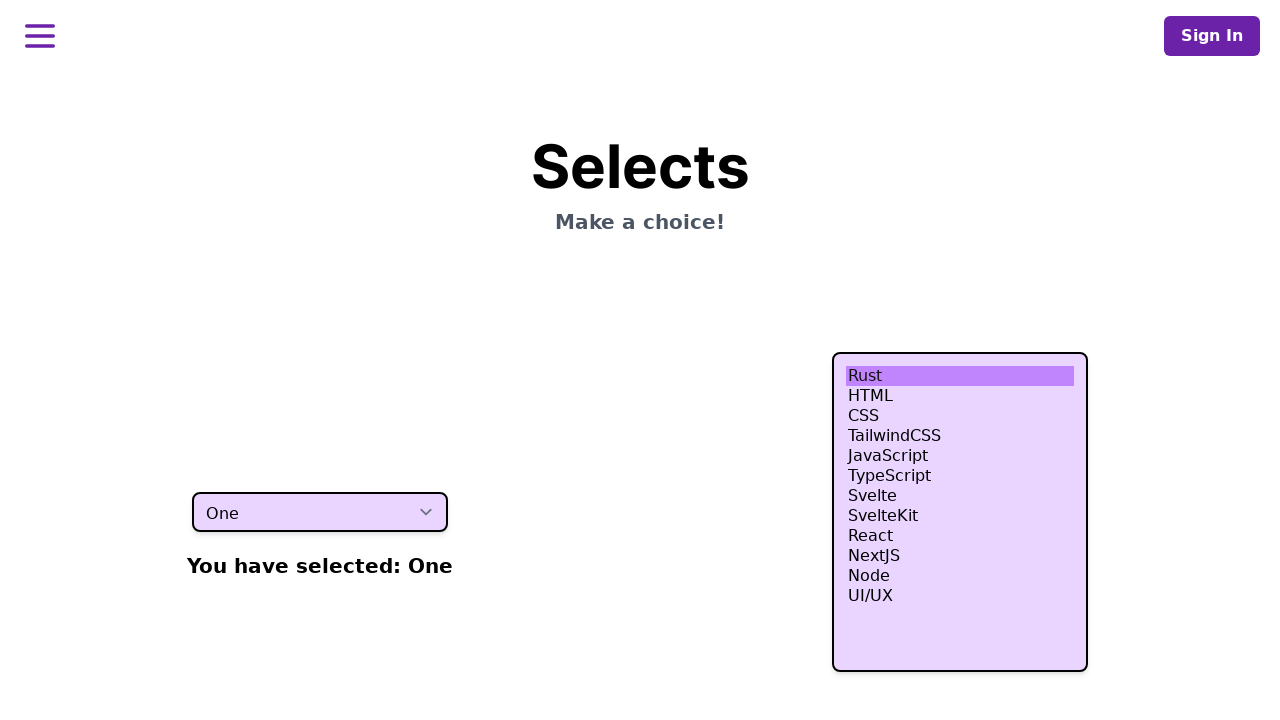

Selected third option from dropdown using index 2 on select.h-10
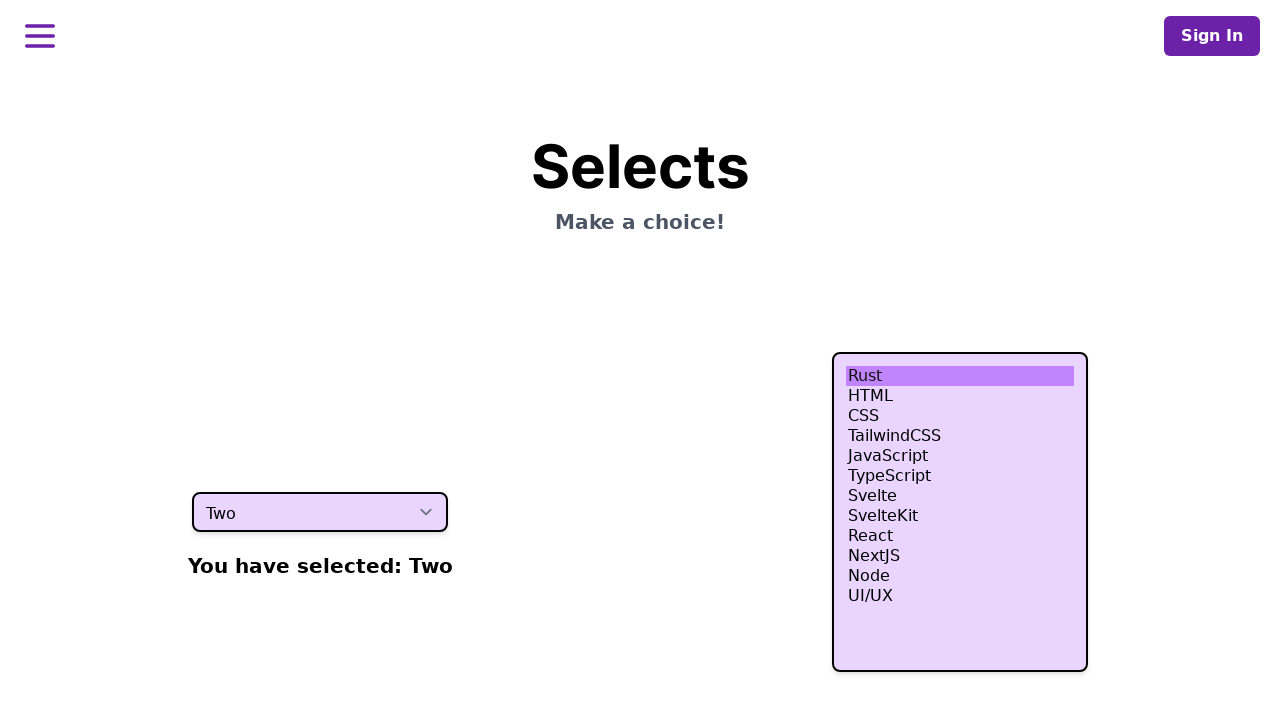

Selected fourth option from dropdown using value attribute 'four' on select.h-10
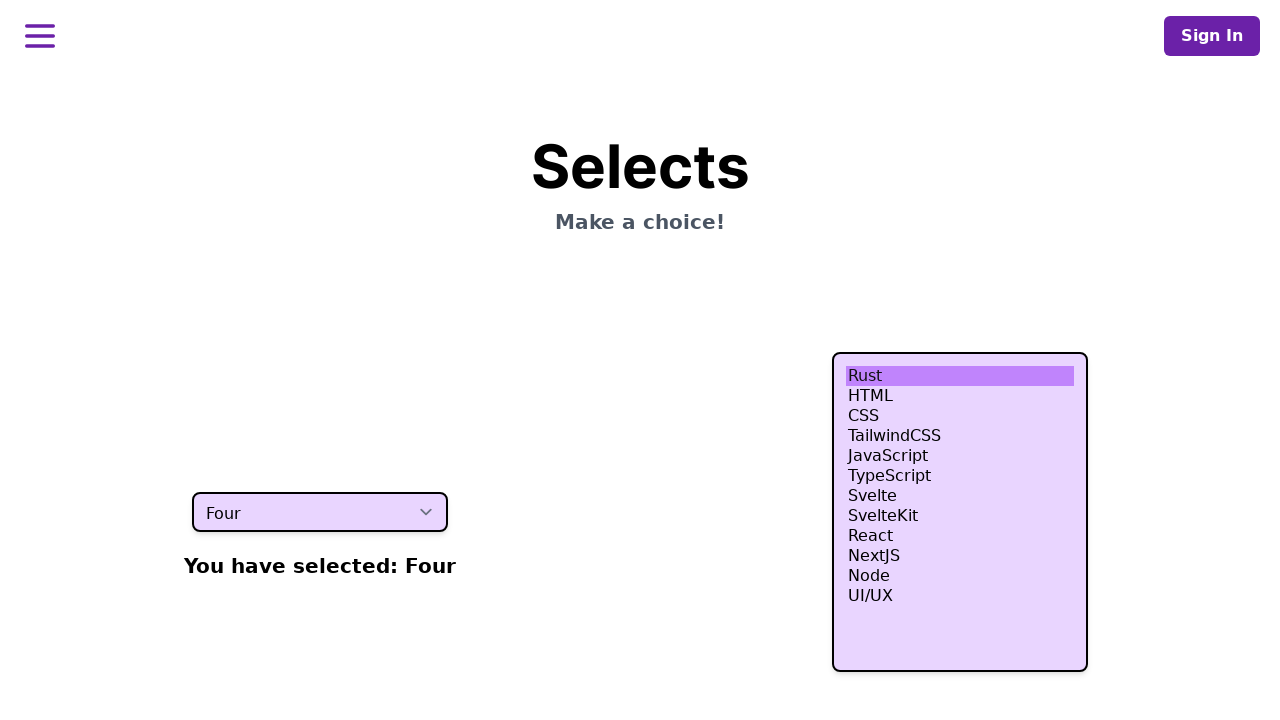

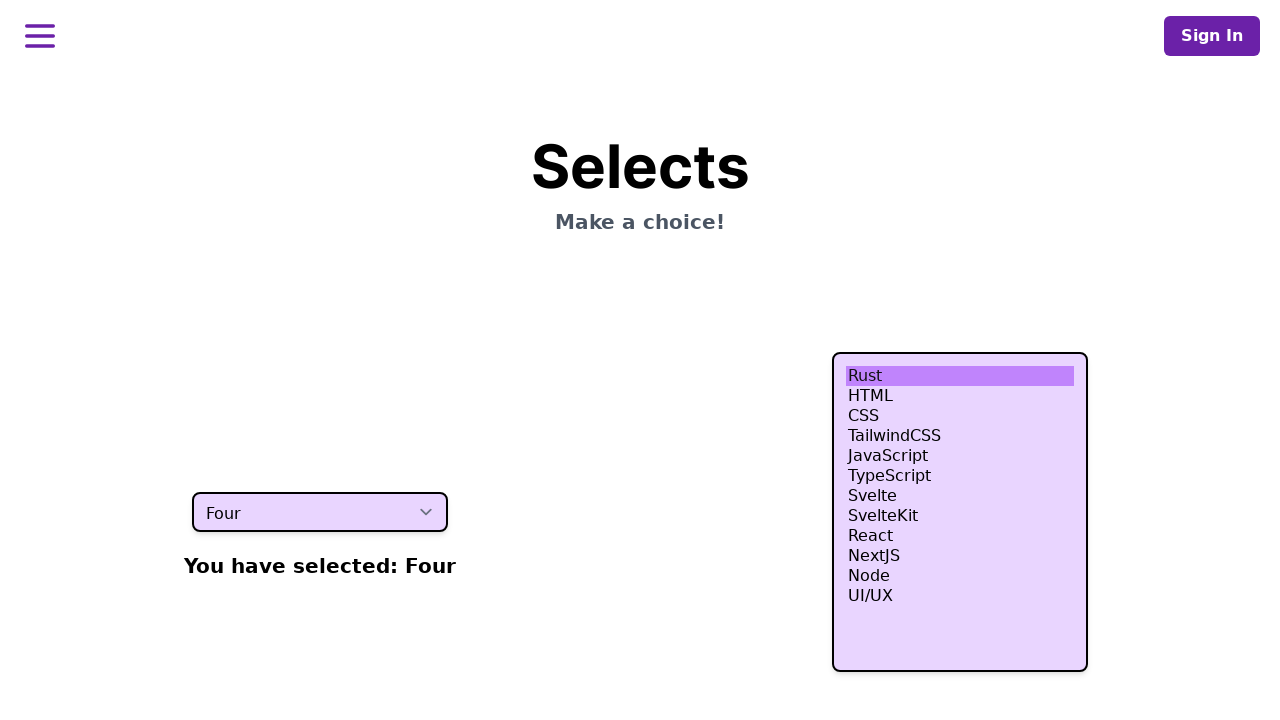